Tests a calculator by performing a subtraction operation (3 - 2) and verifying the result

Starting URL: https://testpages.herokuapp.com/styled/calculator

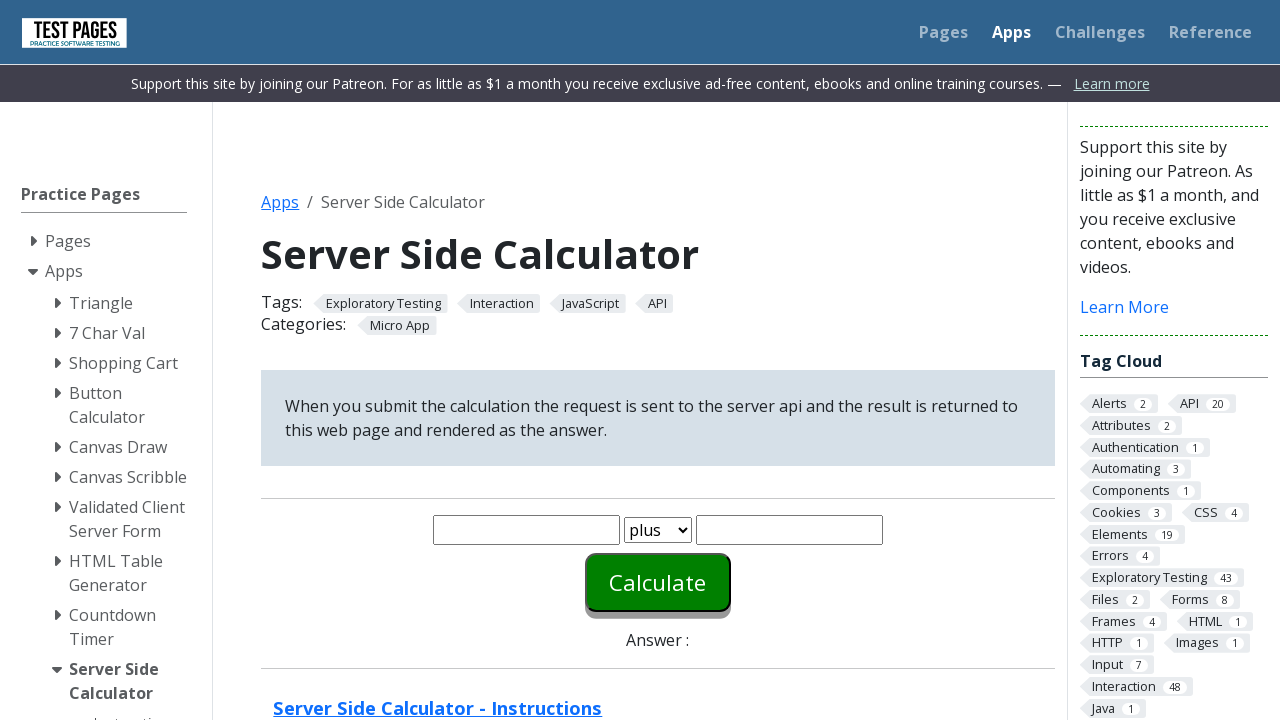

Entered '3' in the first number field on #number1
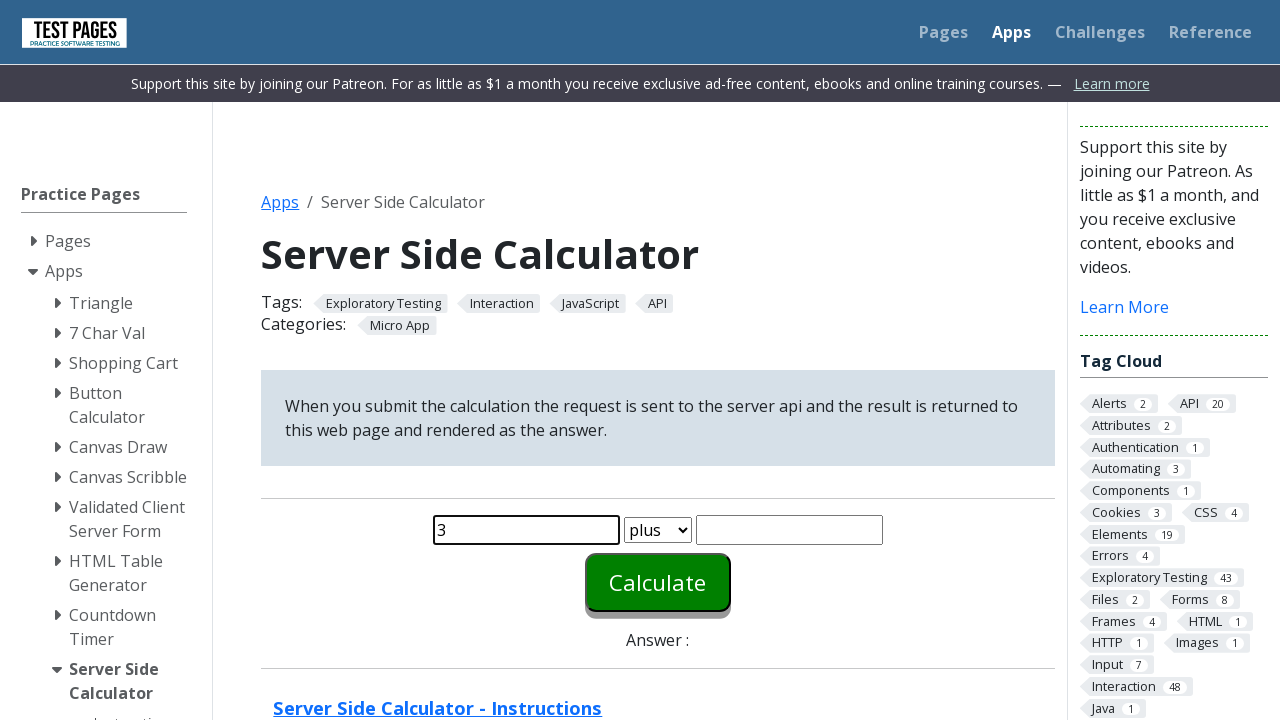

Selected 'minus' operation from the function dropdown on #function
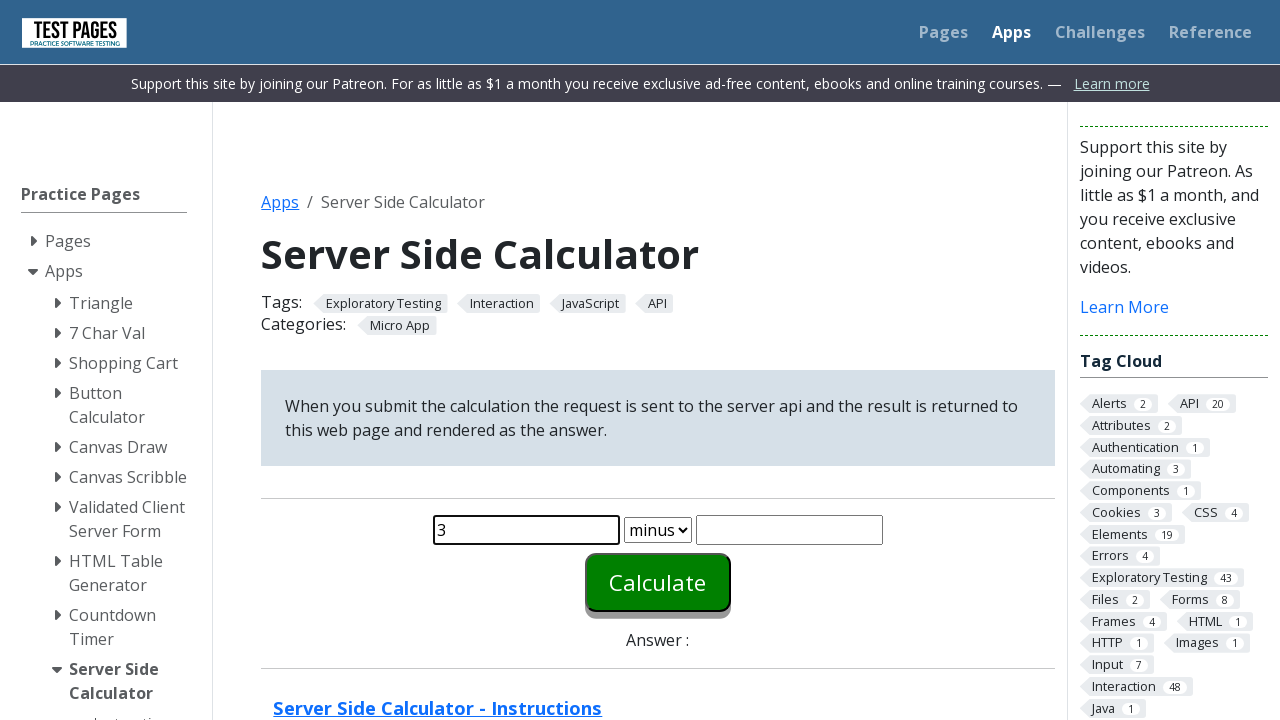

Entered '2' in the second number field on #number2
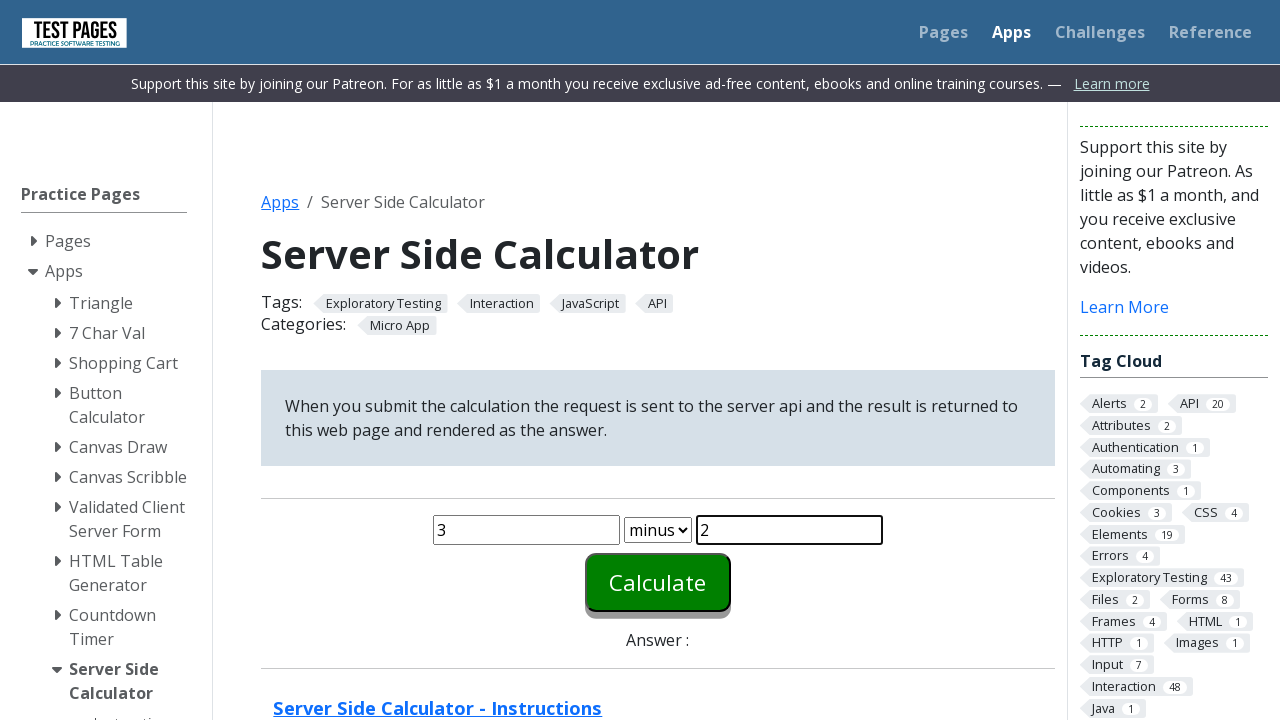

Clicked the calculate button to perform the subtraction (3 - 2) at (658, 582) on #calculate
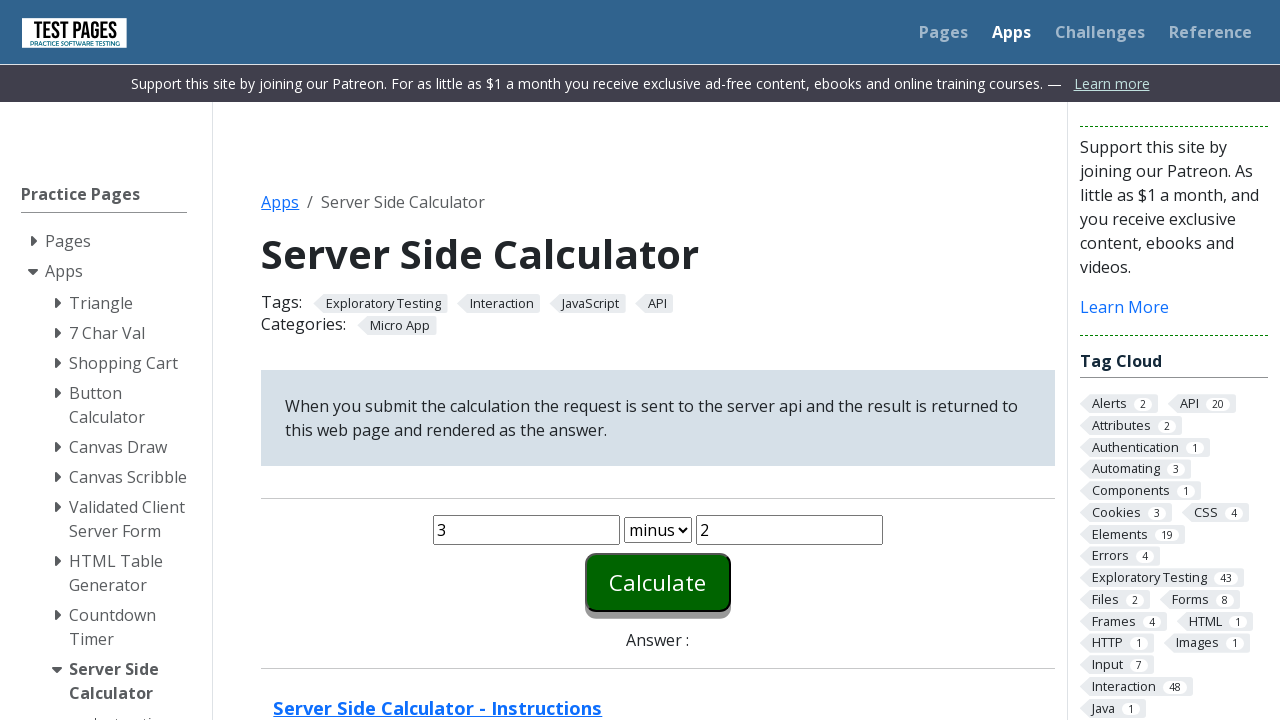

Verified that the answer field is displayed with the result
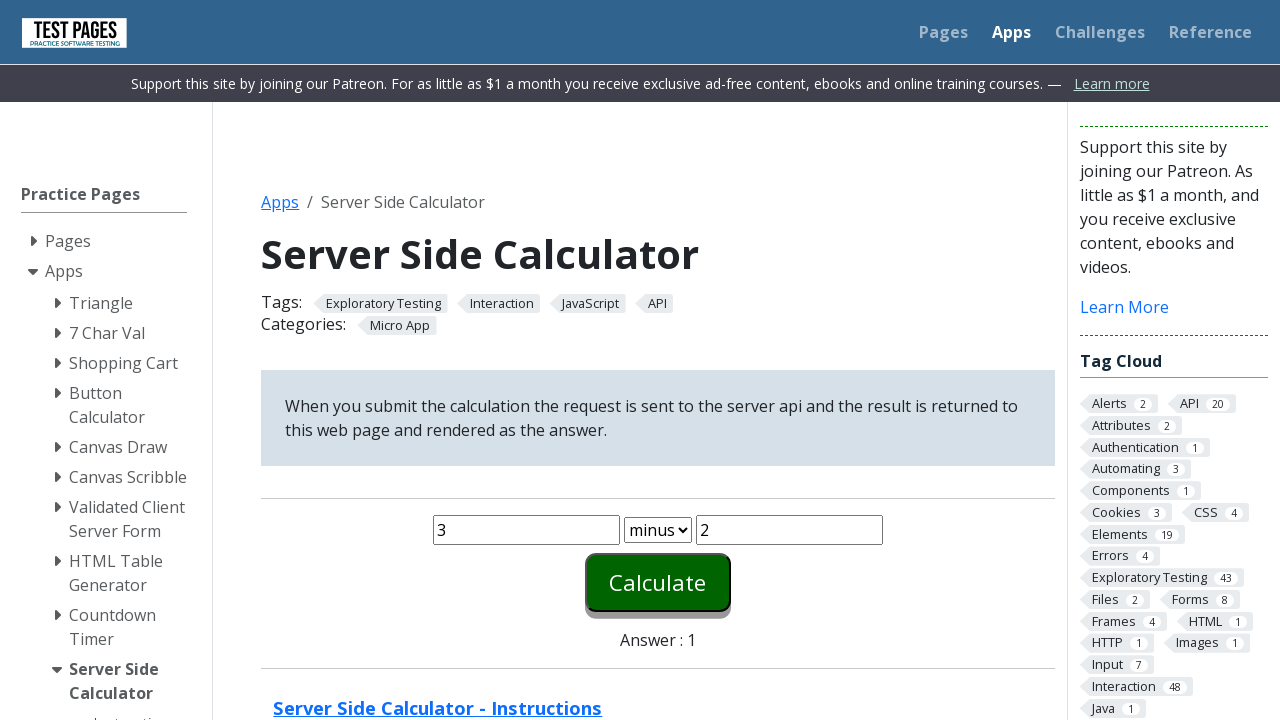

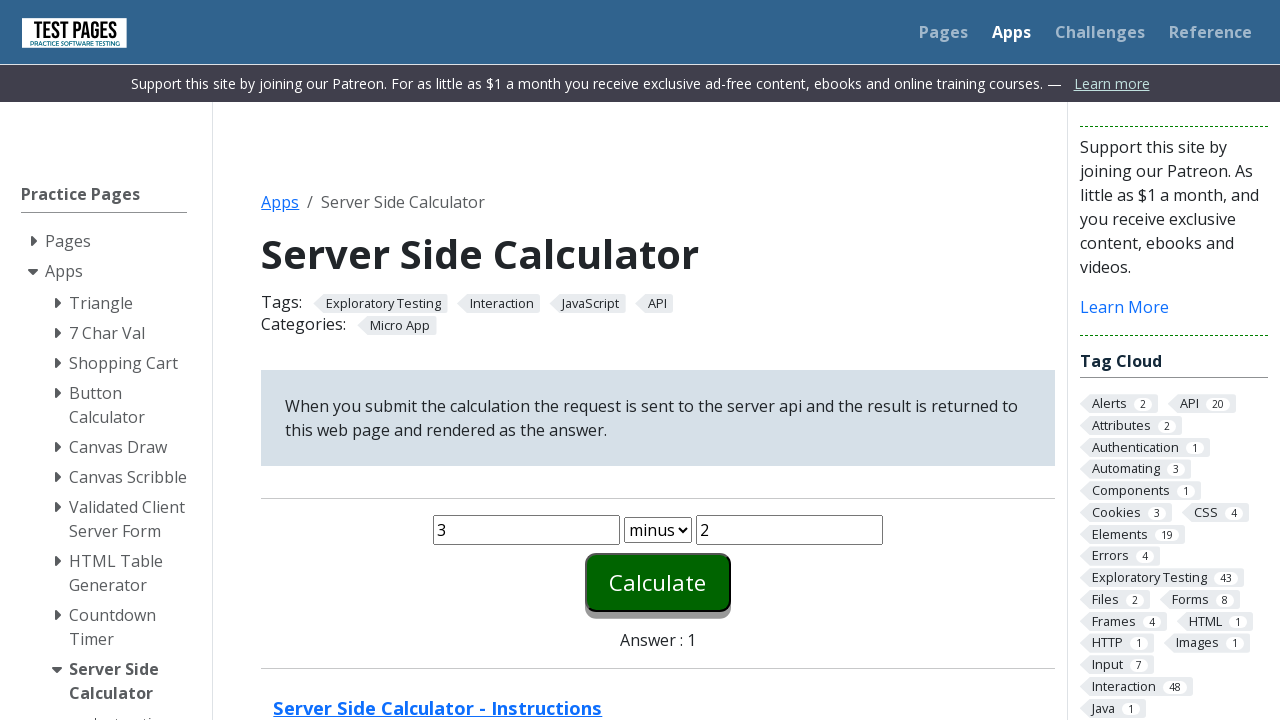